Tests drag and drop functionality on jQuery UI draggable demo by switching to an iframe and performing drag operations on a draggable element using mouse actions

Starting URL: https://jqueryui.com/draggable/

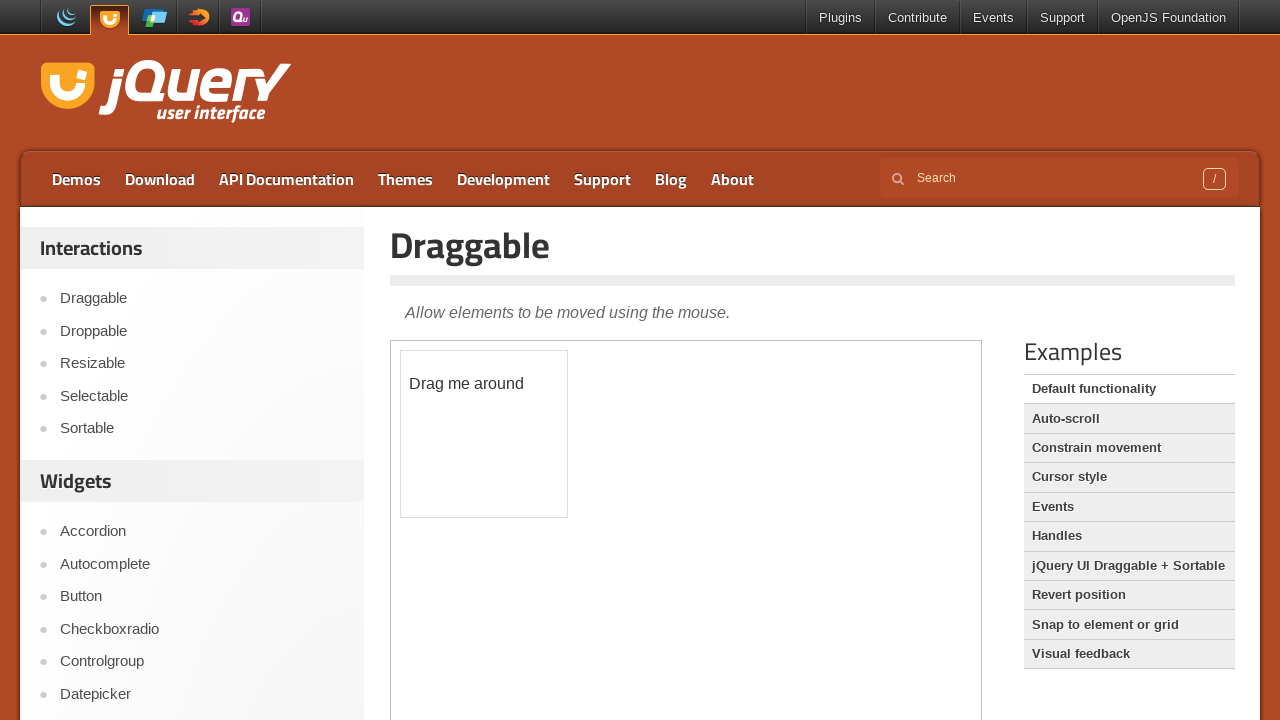

Located the first iframe on the page
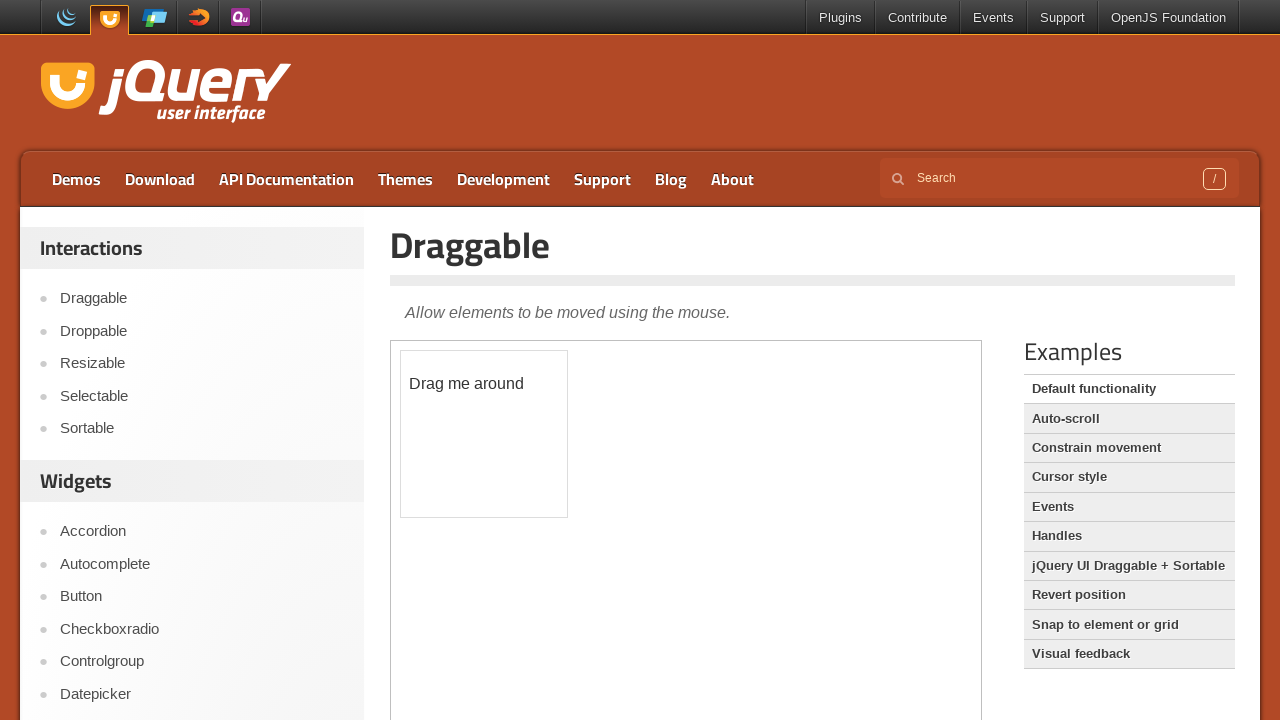

Located the draggable element with id 'draggable' within the iframe
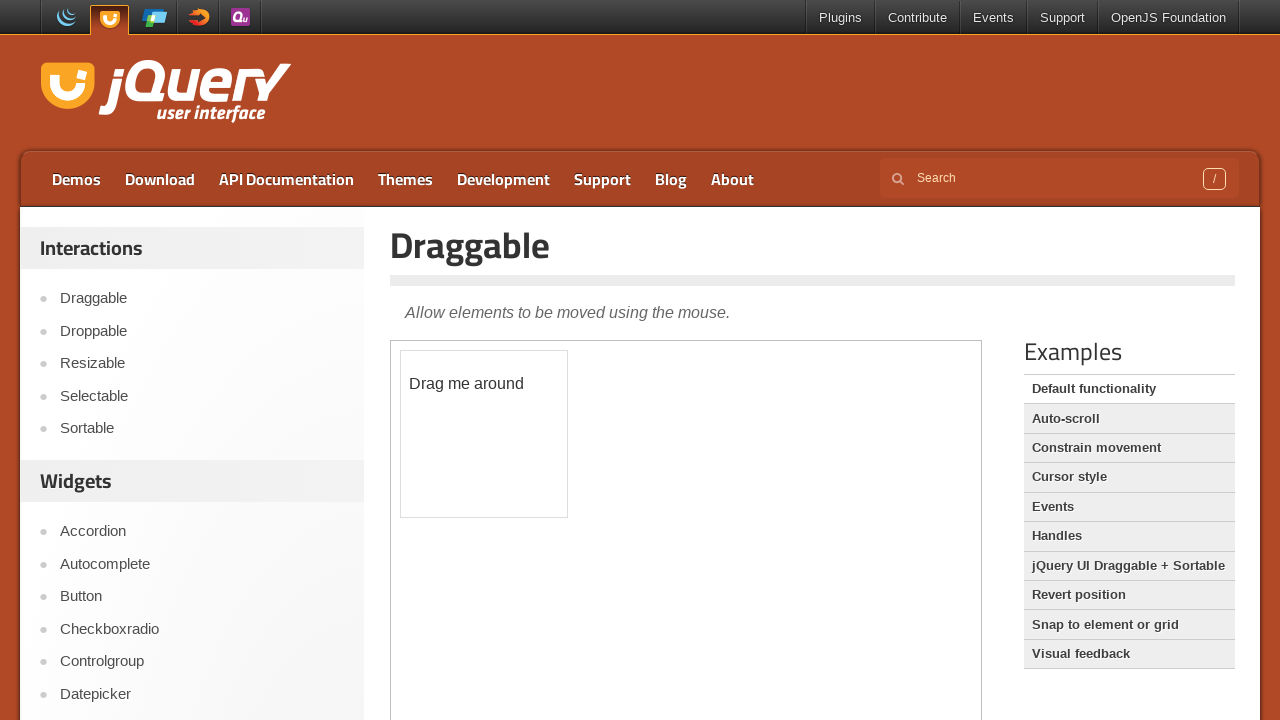

Draggable element became visible
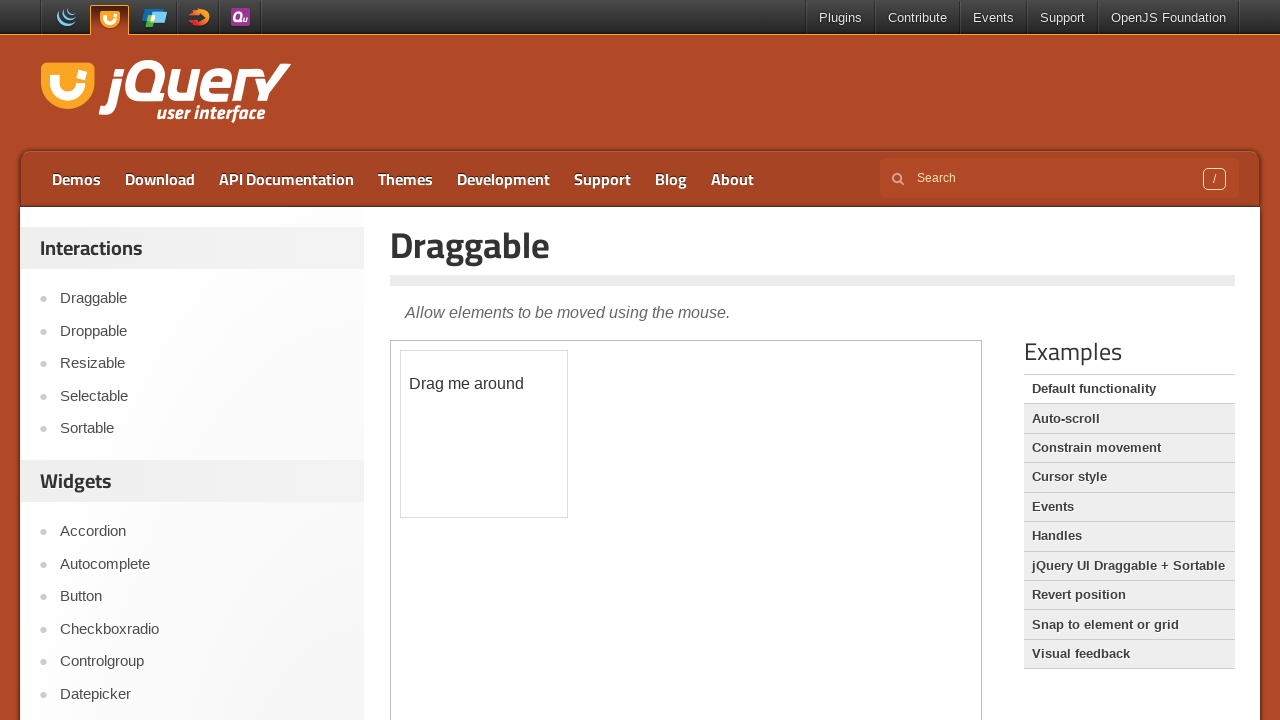

Retrieved bounding box coordinates of the draggable element
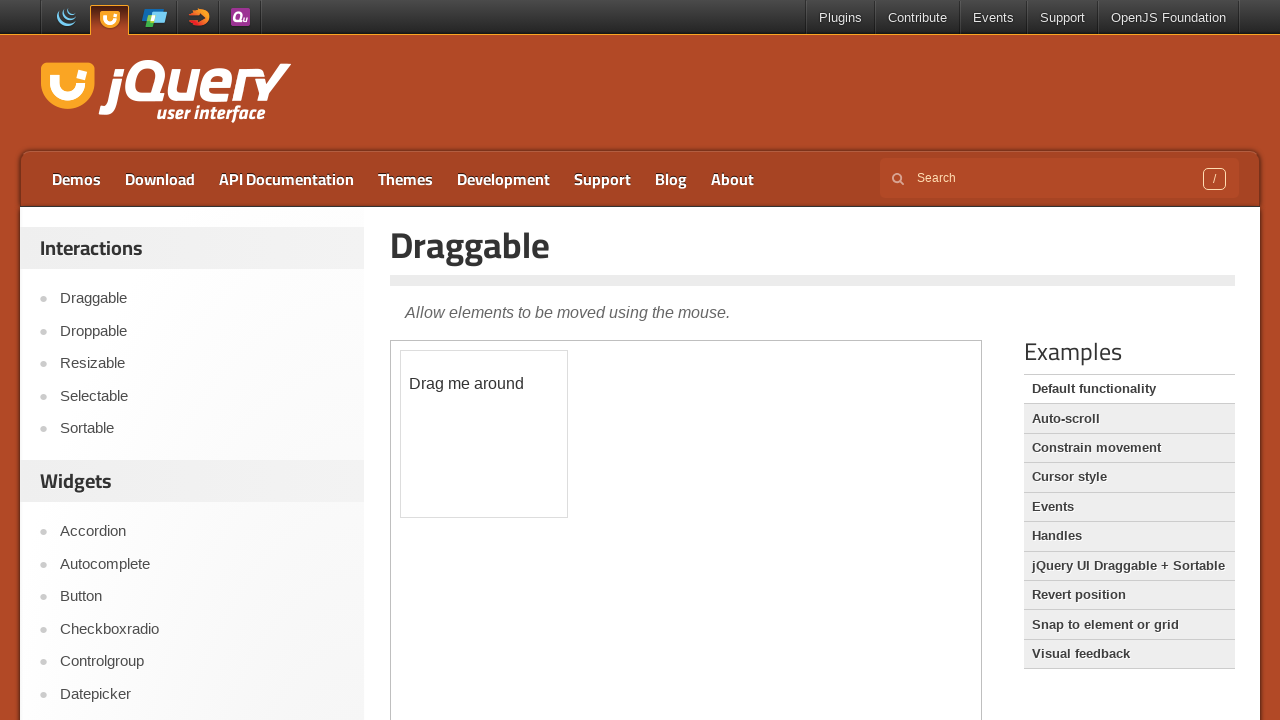

Moved mouse to center of draggable element at (484, 434)
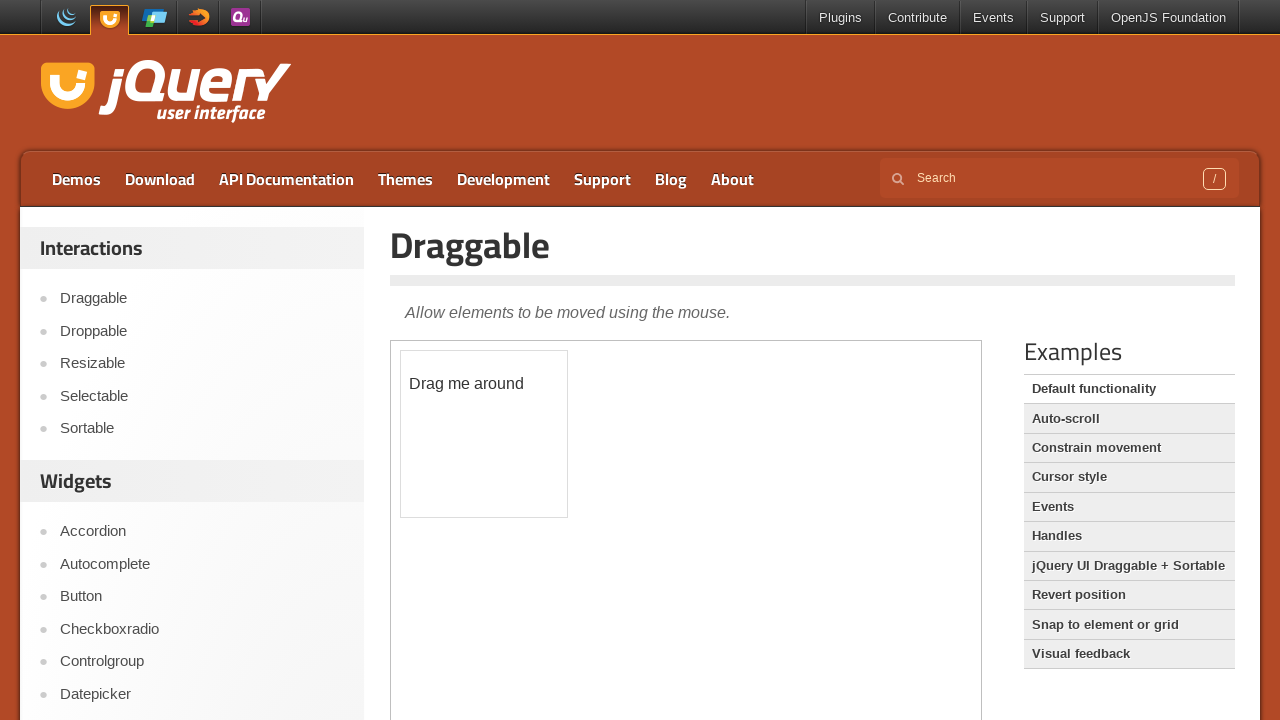

Pressed mouse button down at (484, 434)
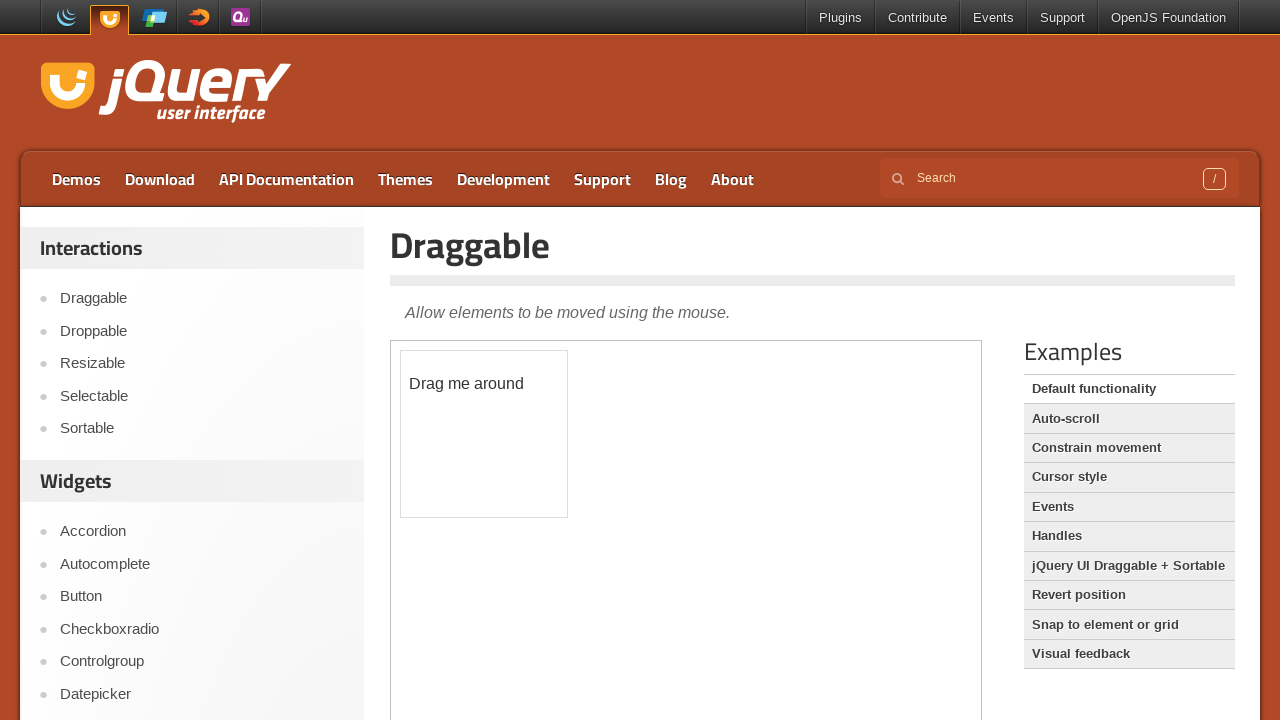

Dragged element by offset (30, 50) at (514, 484)
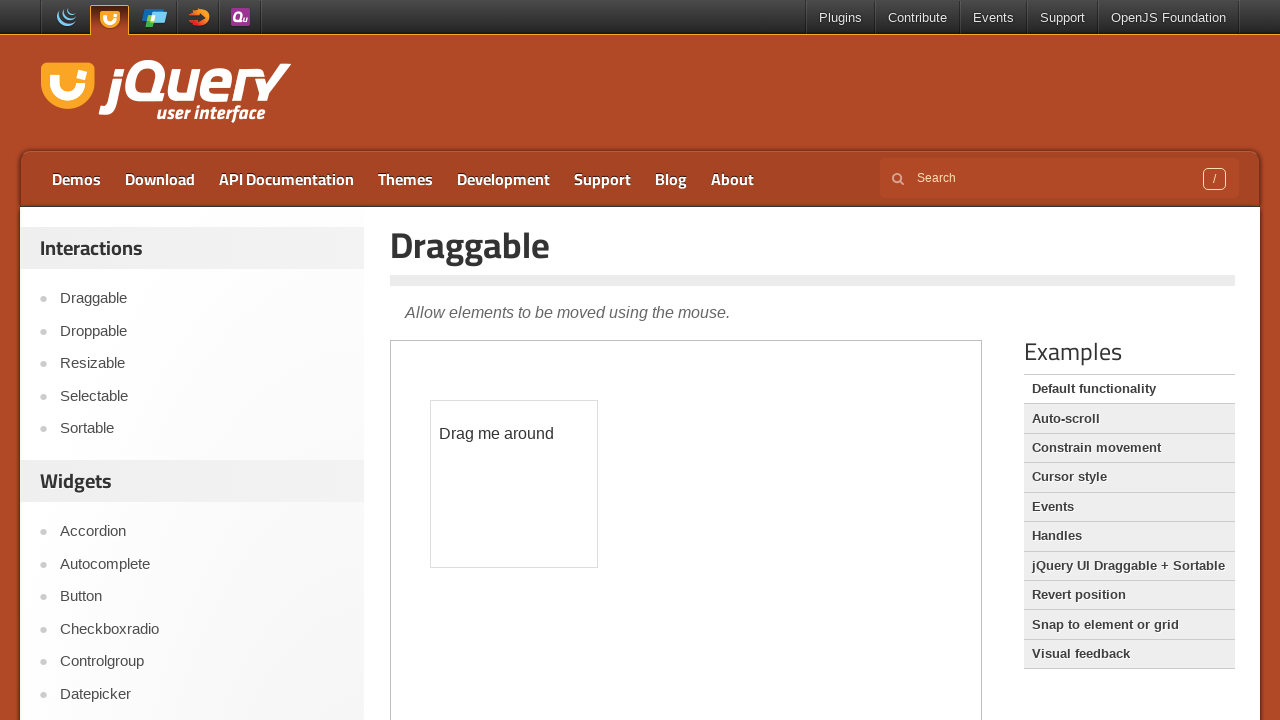

Released mouse button after first drag operation at (514, 484)
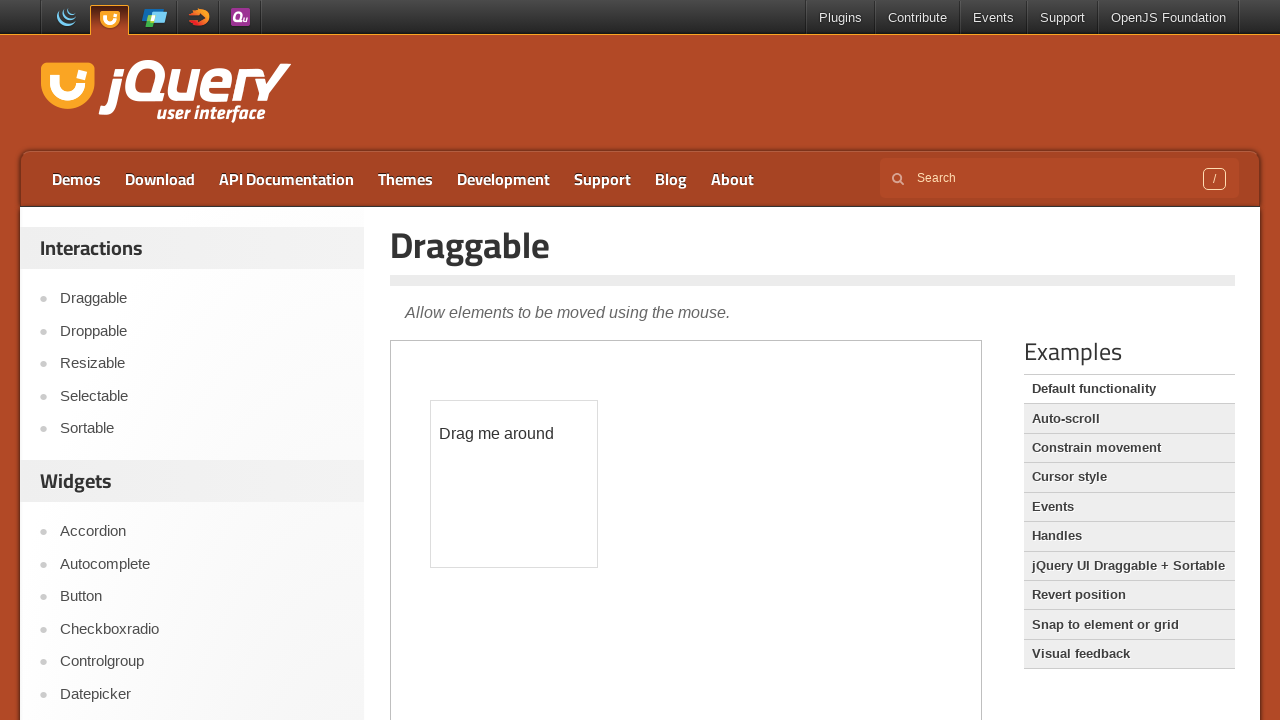

Retrieved updated bounding box coordinates after first drag
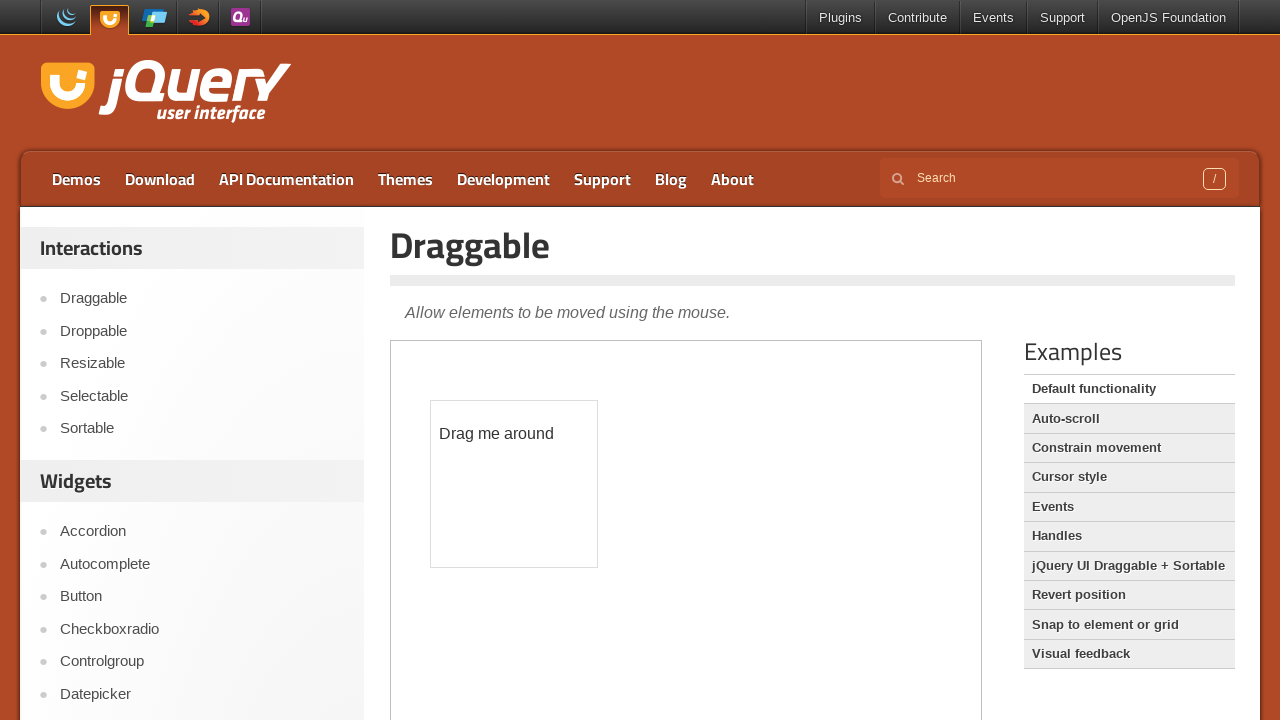

Moved mouse to center of draggable element for second drag at (514, 484)
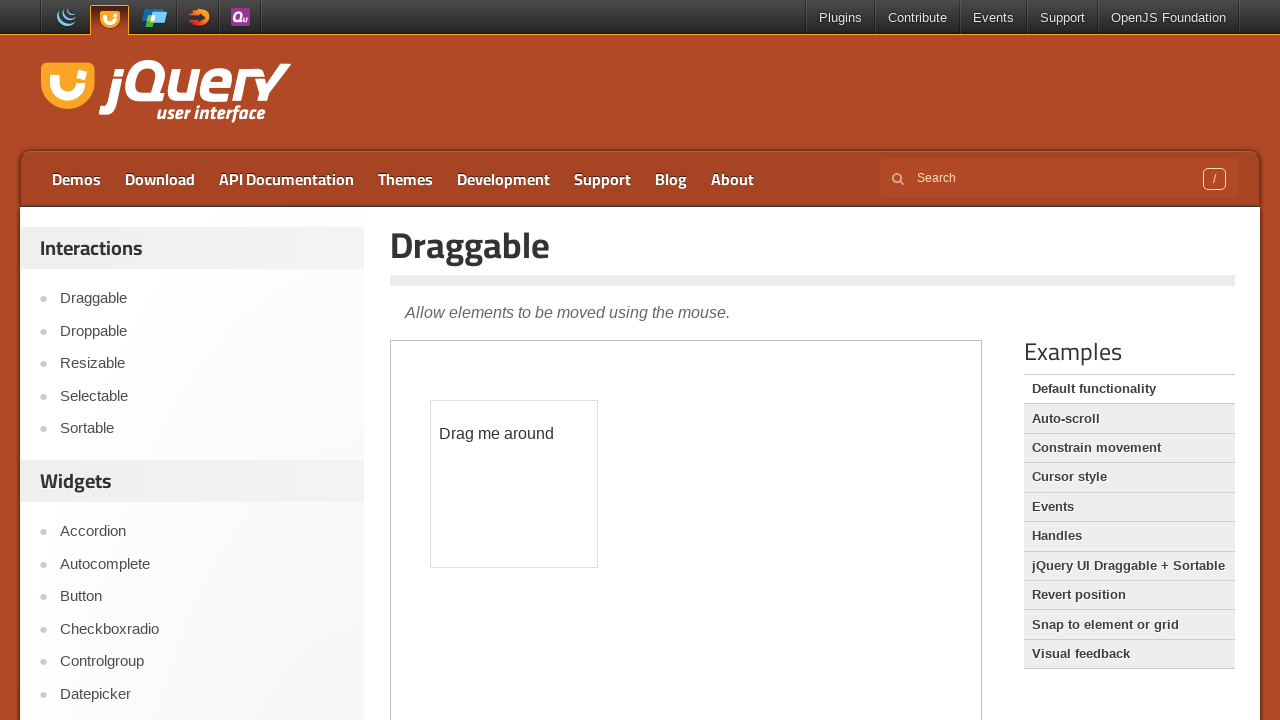

Pressed mouse button down for second drag at (514, 484)
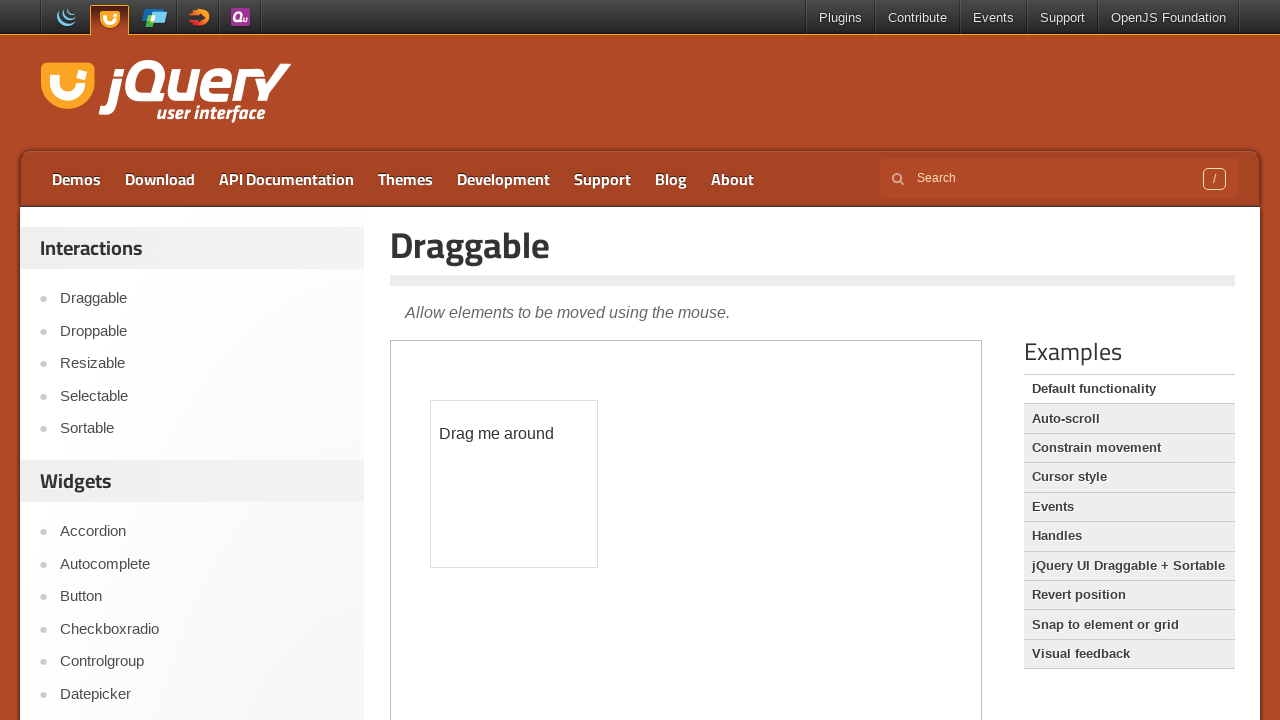

Dragged element by offset (60, 70) in second drag operation at (574, 554)
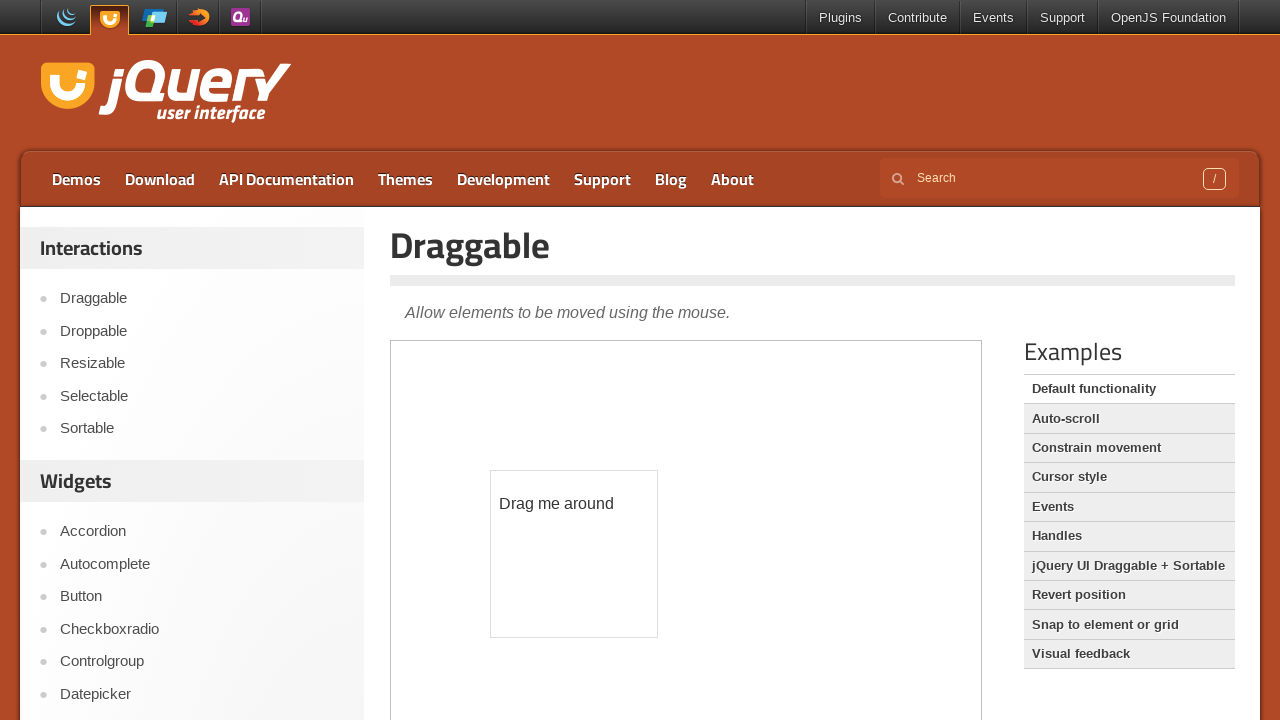

Released mouse button after second drag operation at (574, 554)
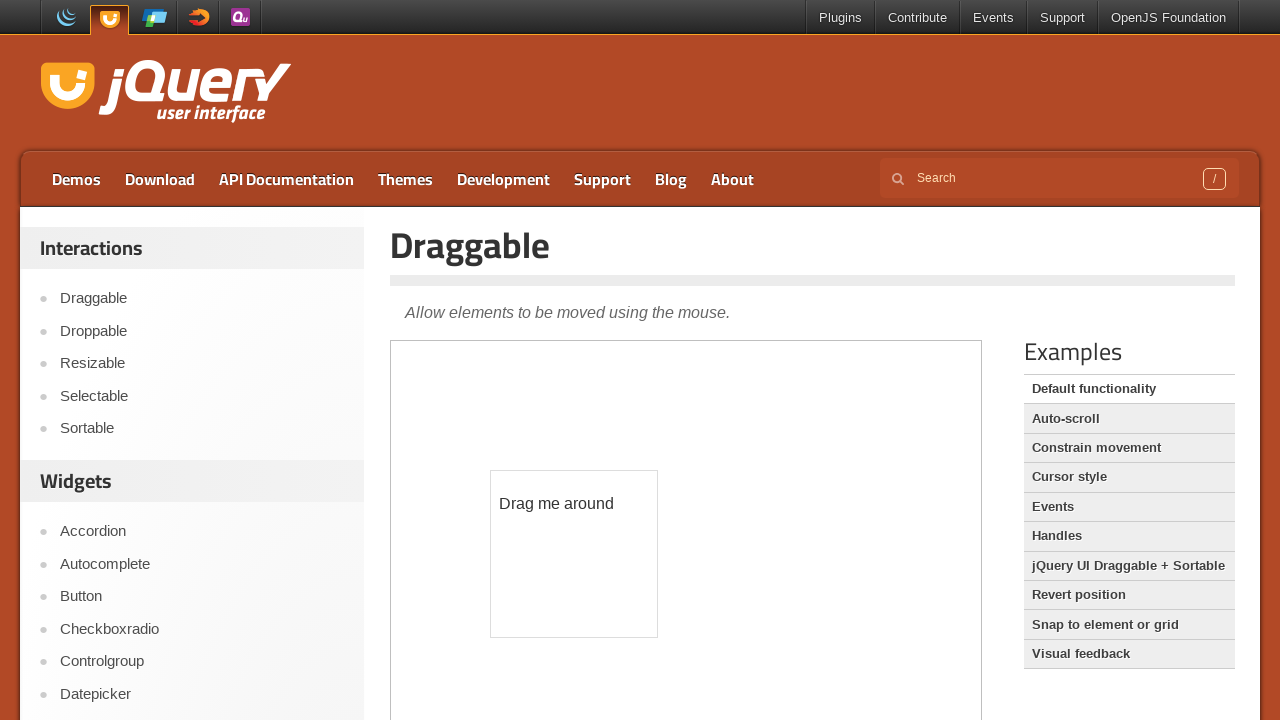

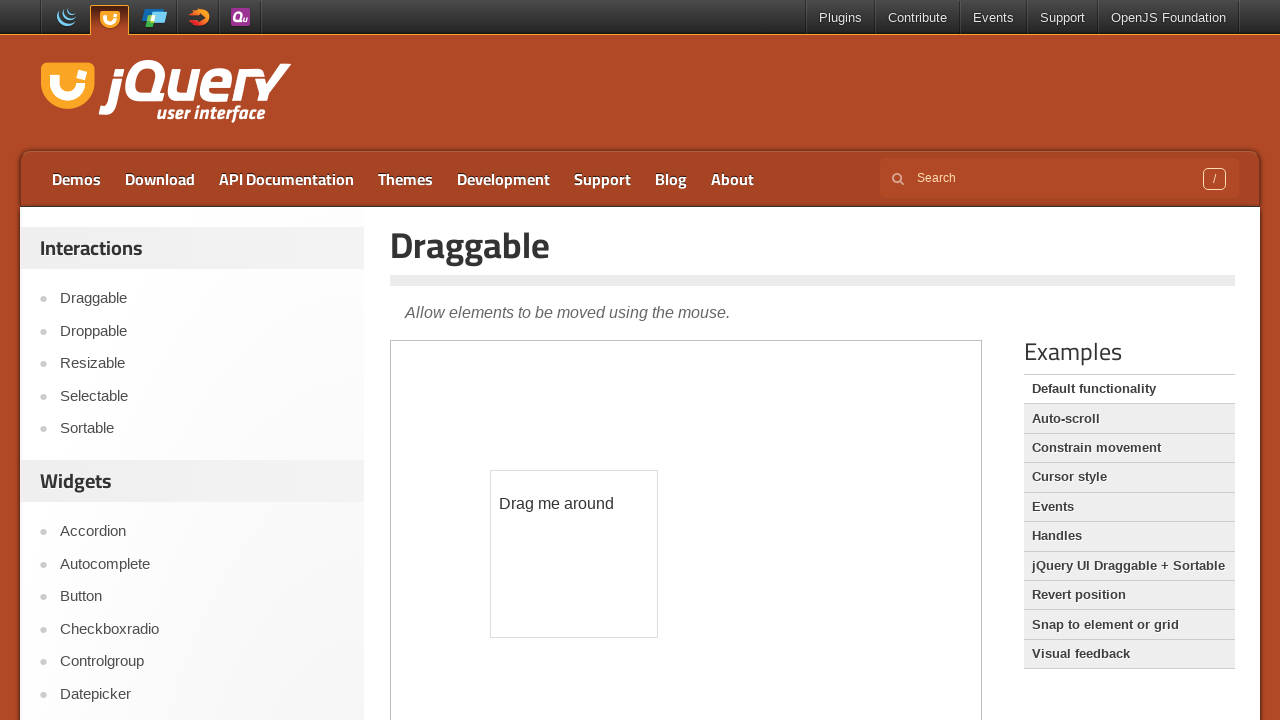